Performs a right-click (context click) action on an image element to trigger a context menu

Starting URL: http://deluxe-menu.com/popup-mode-sample.html

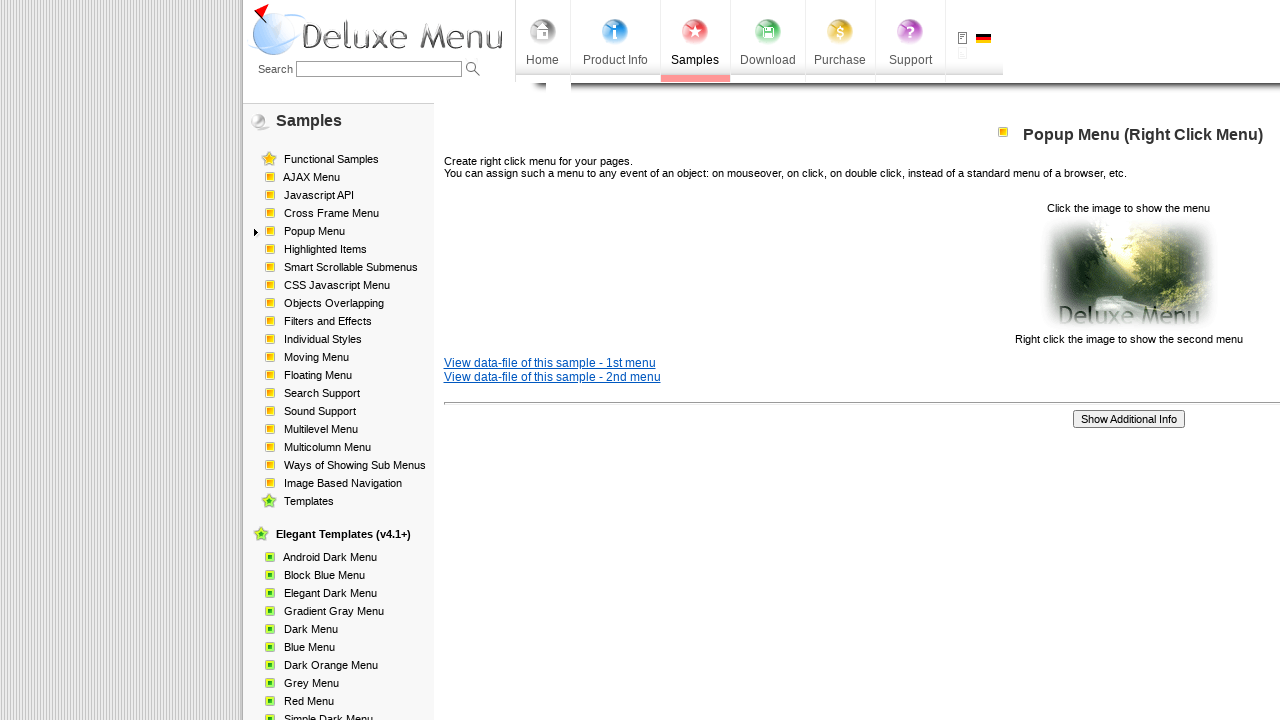

Waited for image element to be present
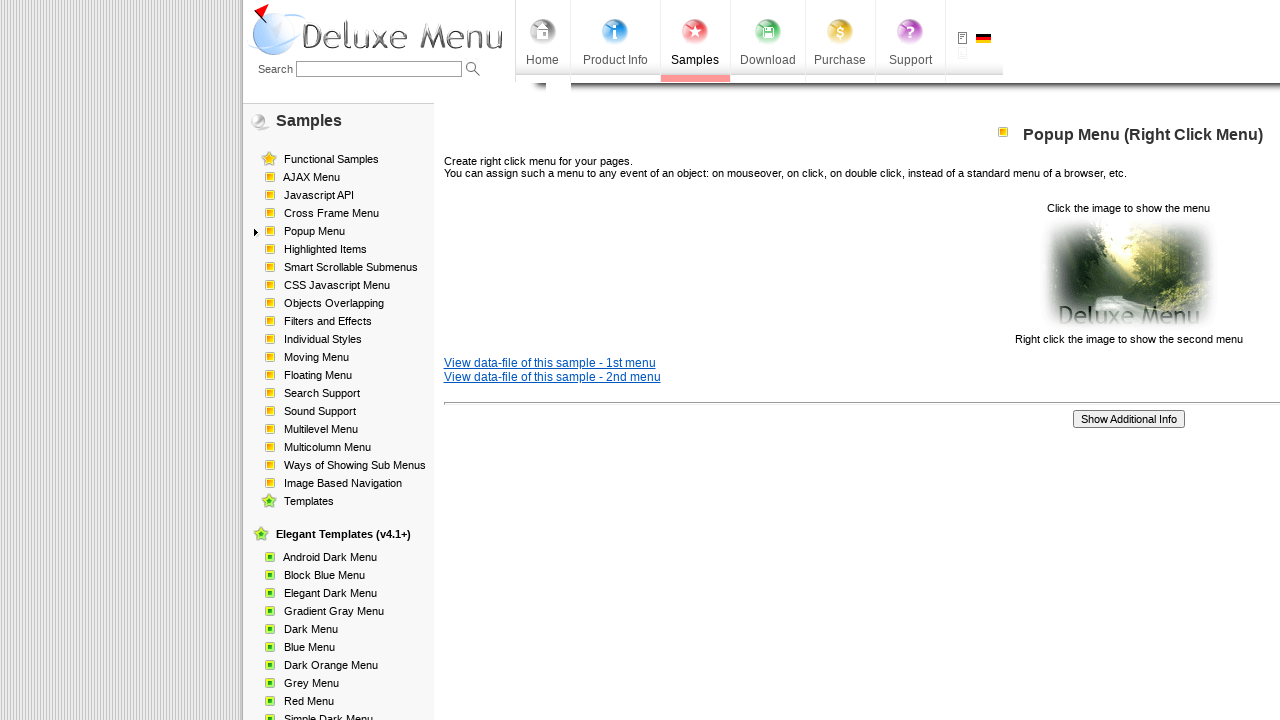

Located image element
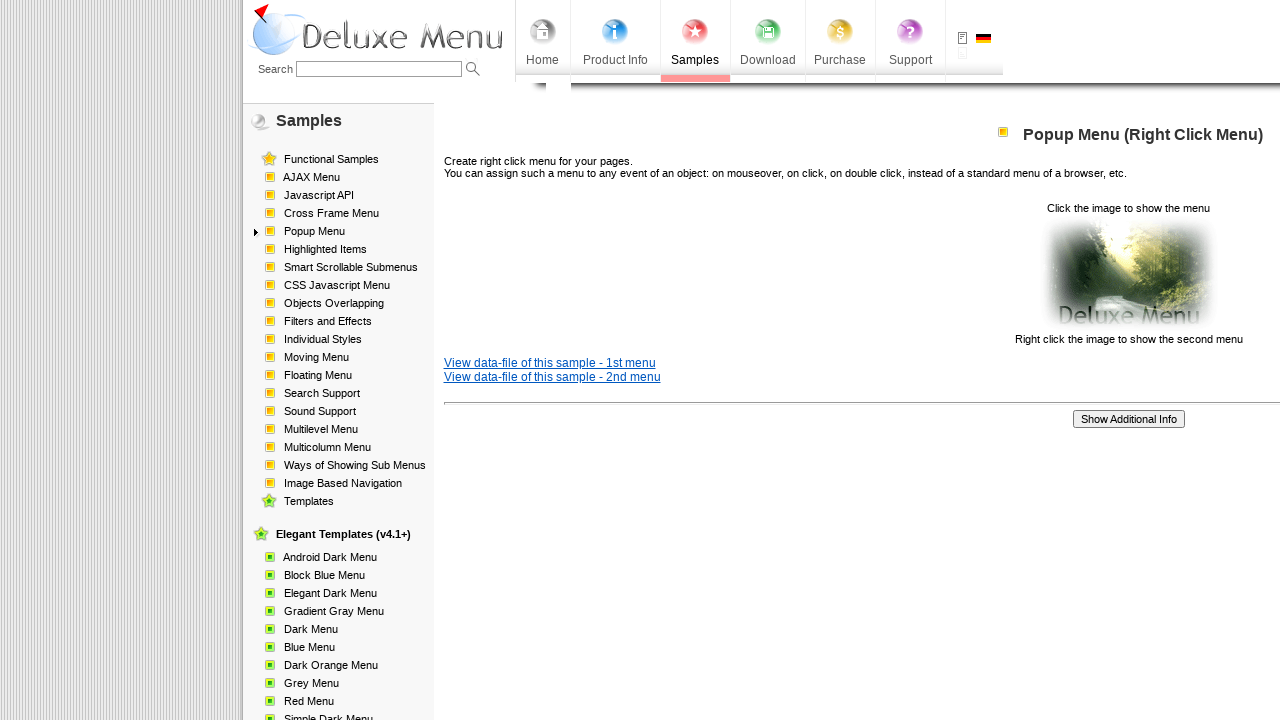

Performed right-click on image element to trigger context menu at (1128, 274) on xpath=/html/body/div/table/tbody/tr/td[2]/div[2]/table[1]/tbody/tr/td[3]/p[2]/im
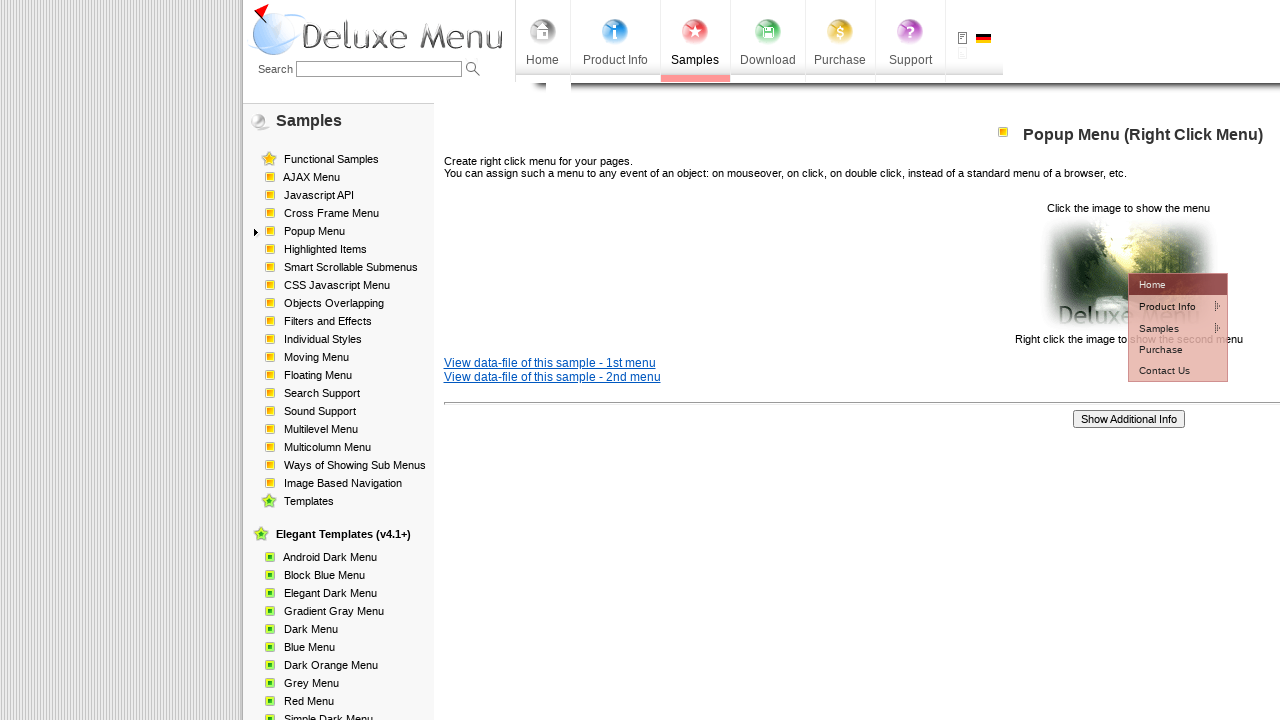

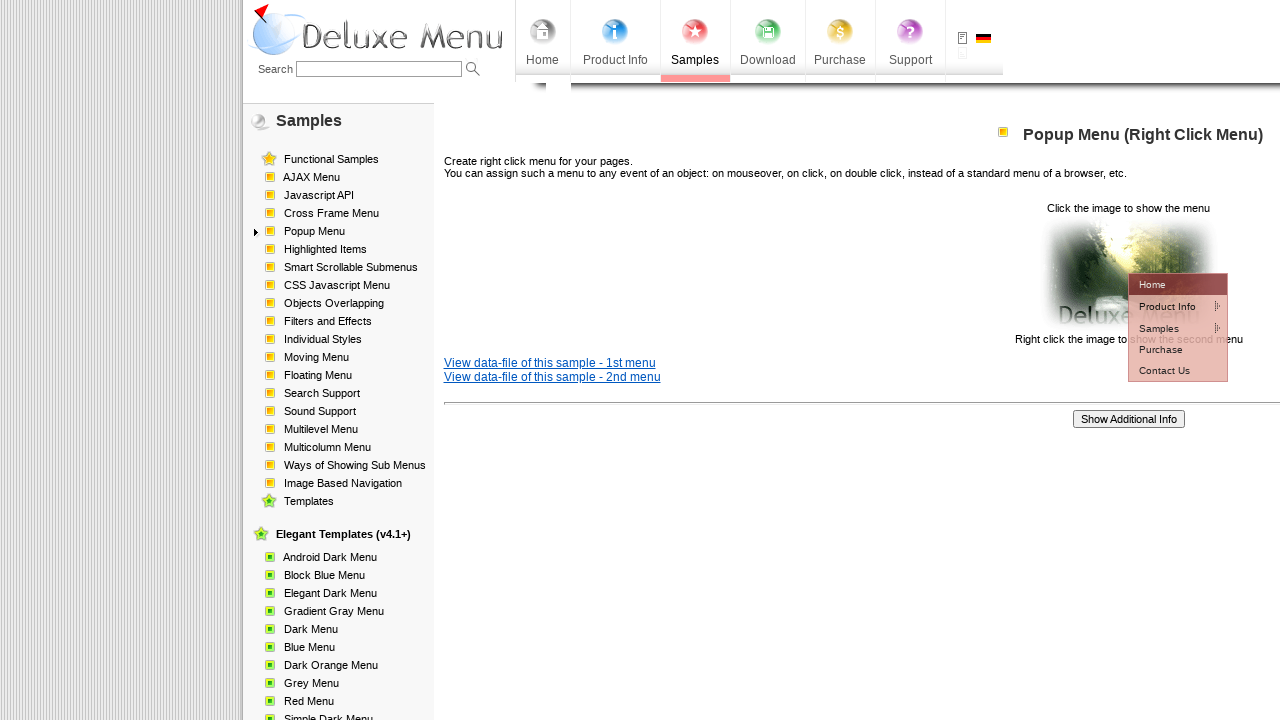